Simple navigation test that loads the Platzi homepage and verifies the page loads successfully

Starting URL: https://www.platzi.com

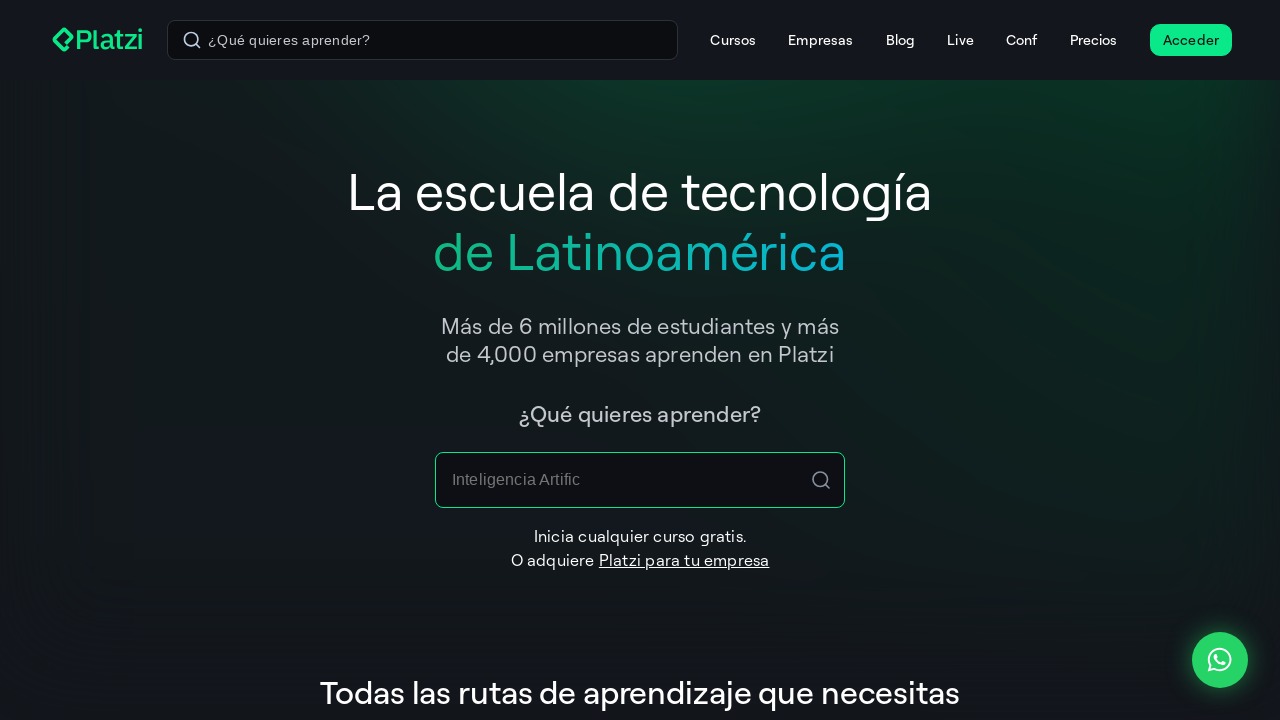

Page loaded successfully (domcontentloaded)
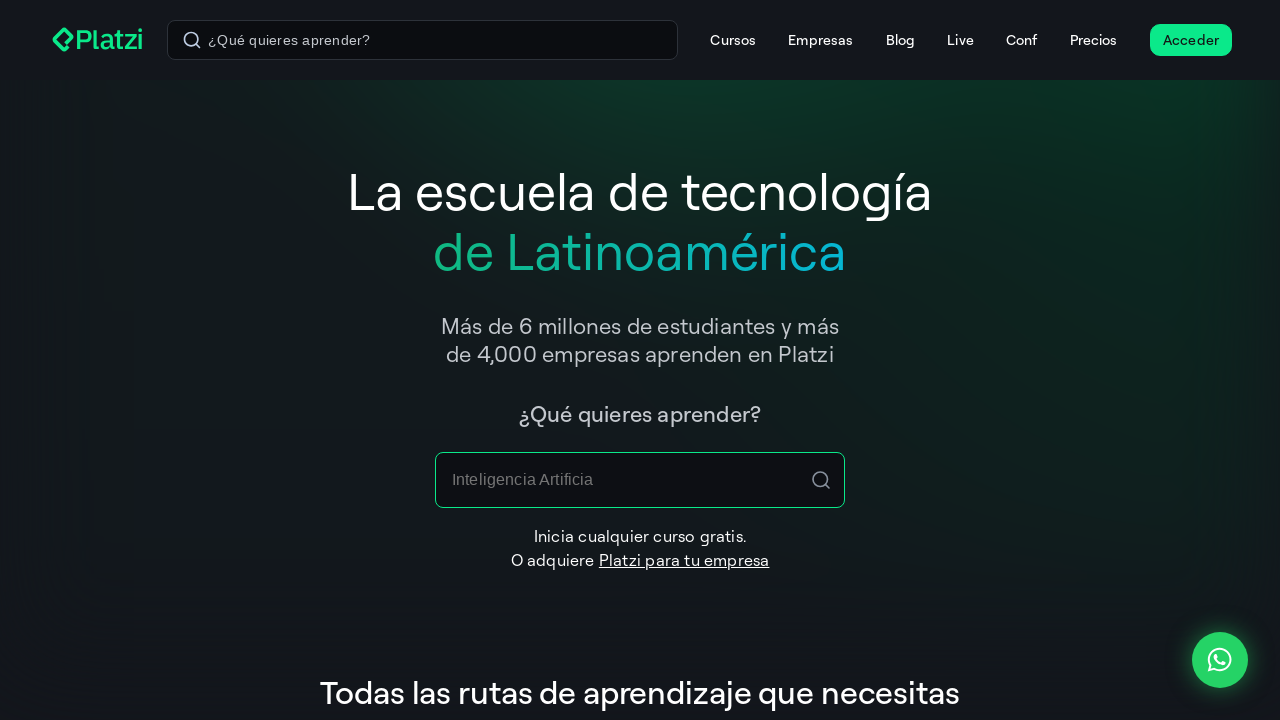

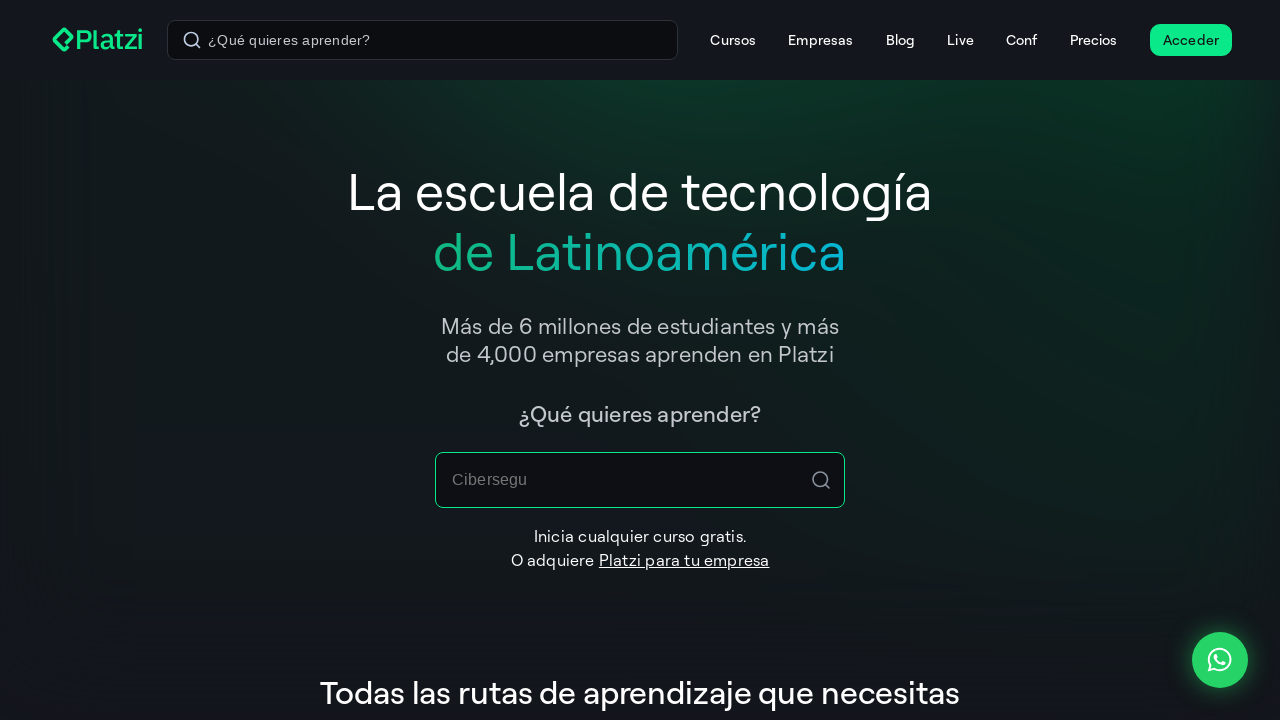